Tests window switching functionality by opening a new window via a link and verifying the content in the new window

Starting URL: https://the-internet.herokuapp.com/windows

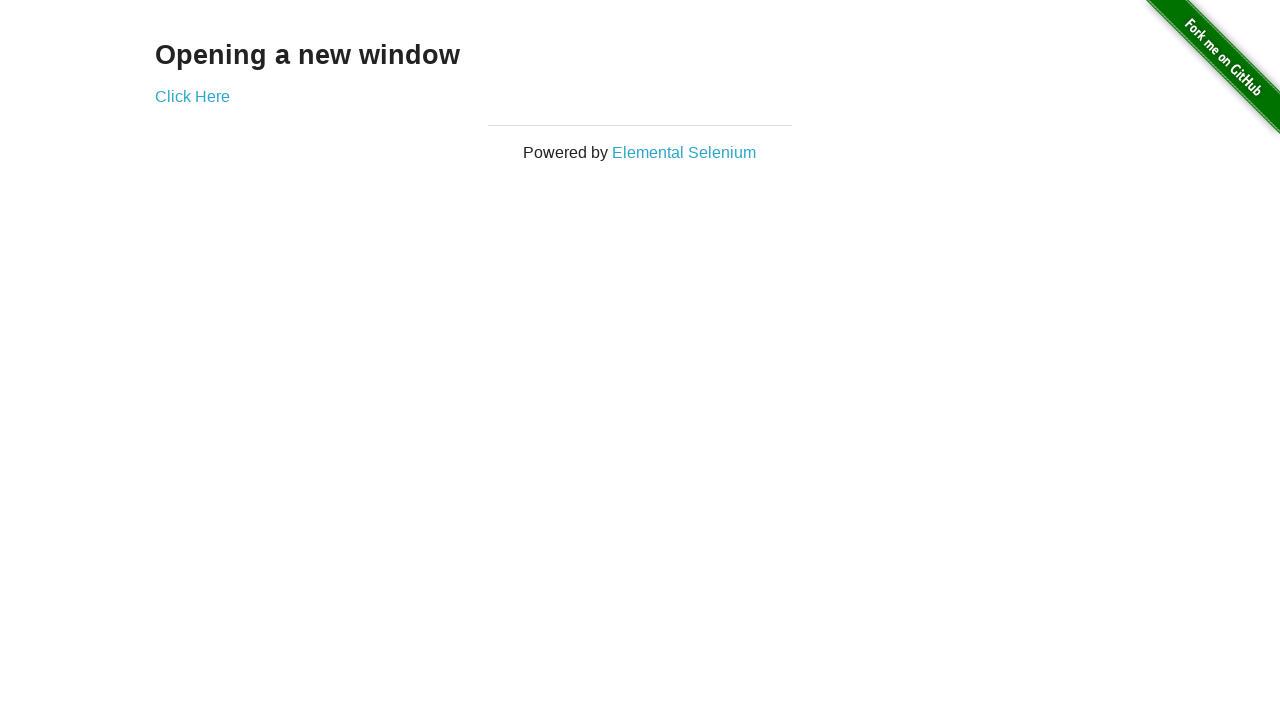

Clicked 'Click Here' link to open new window at (192, 96) on a:has-text('Click Here')
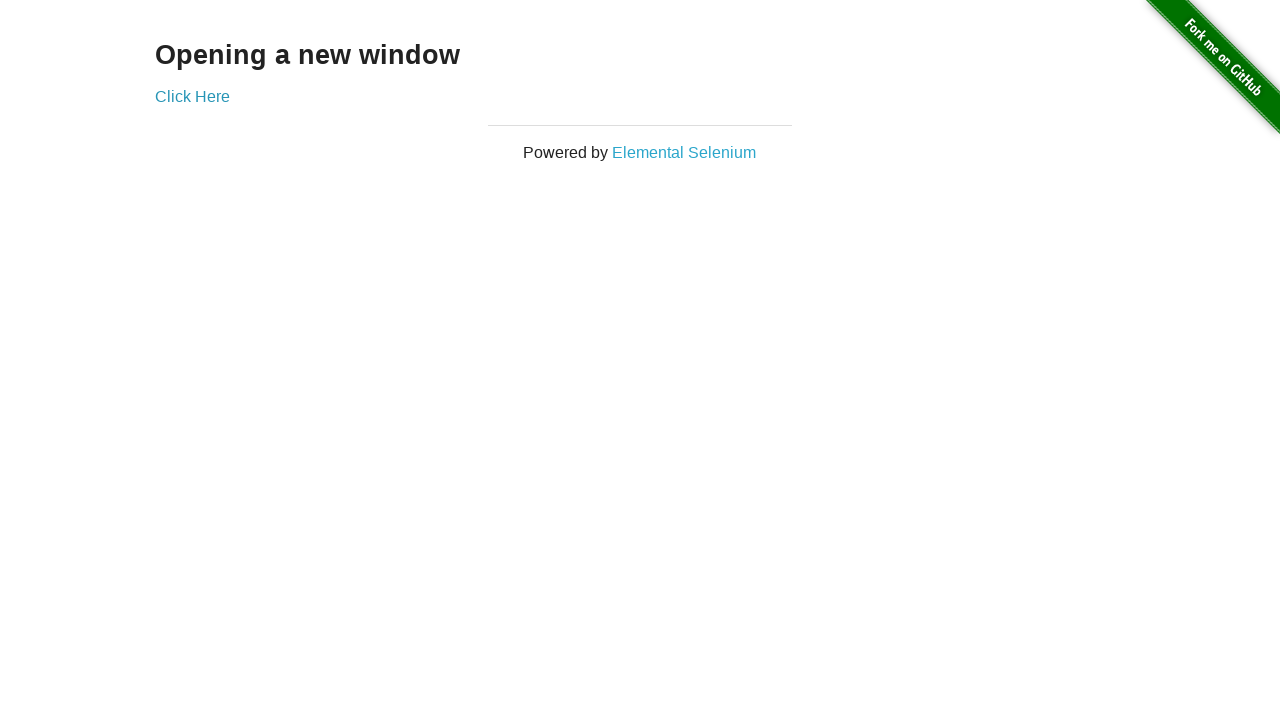

New window/tab opened and captured
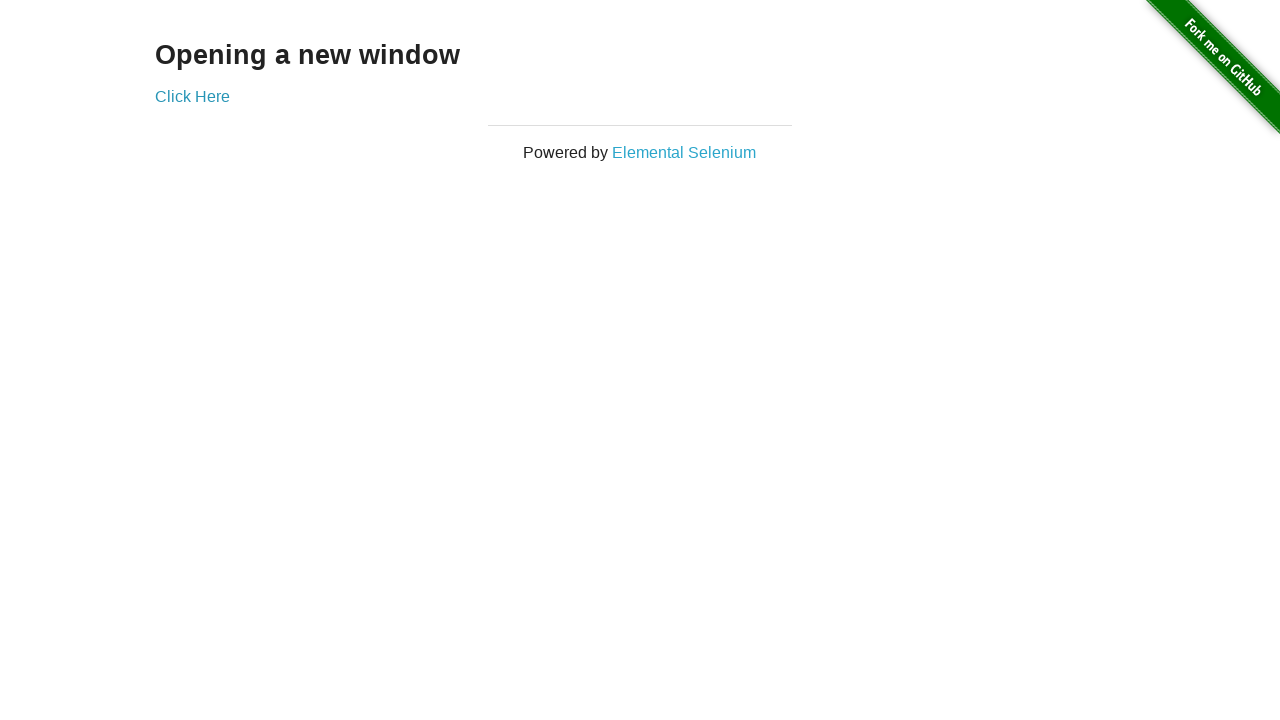

New page fully loaded
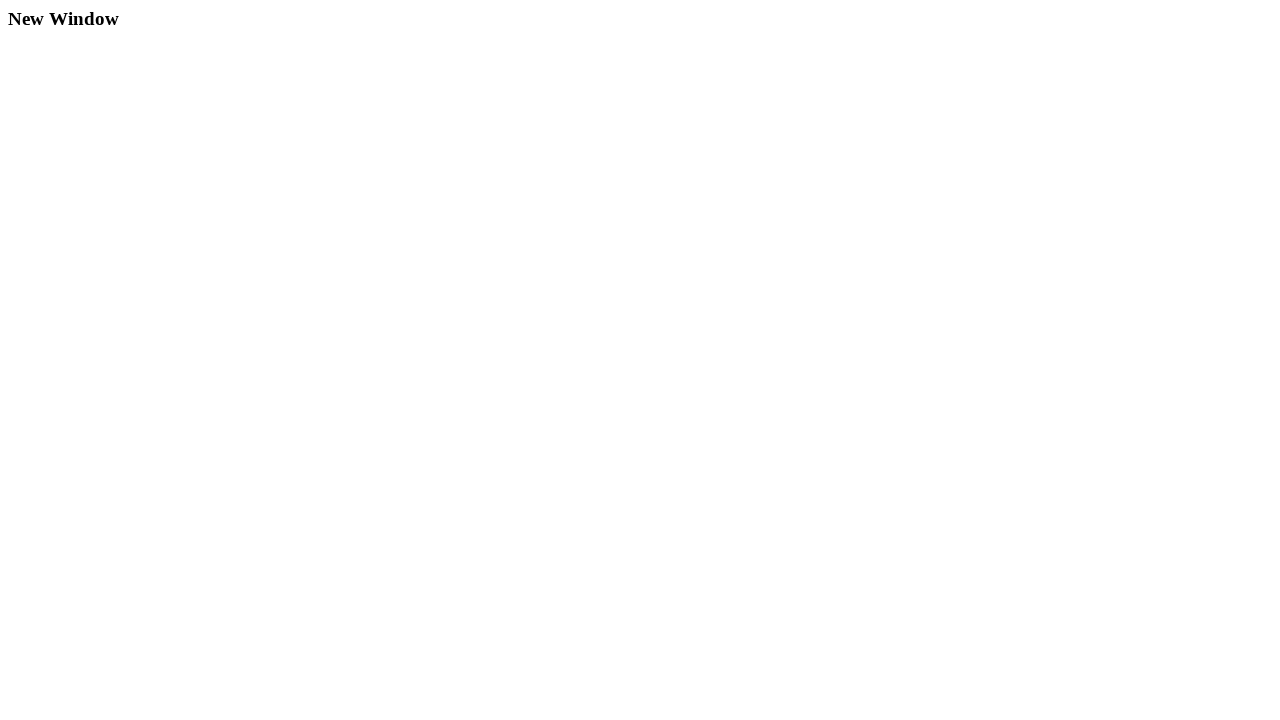

Verified 'New Window' text present in new page content
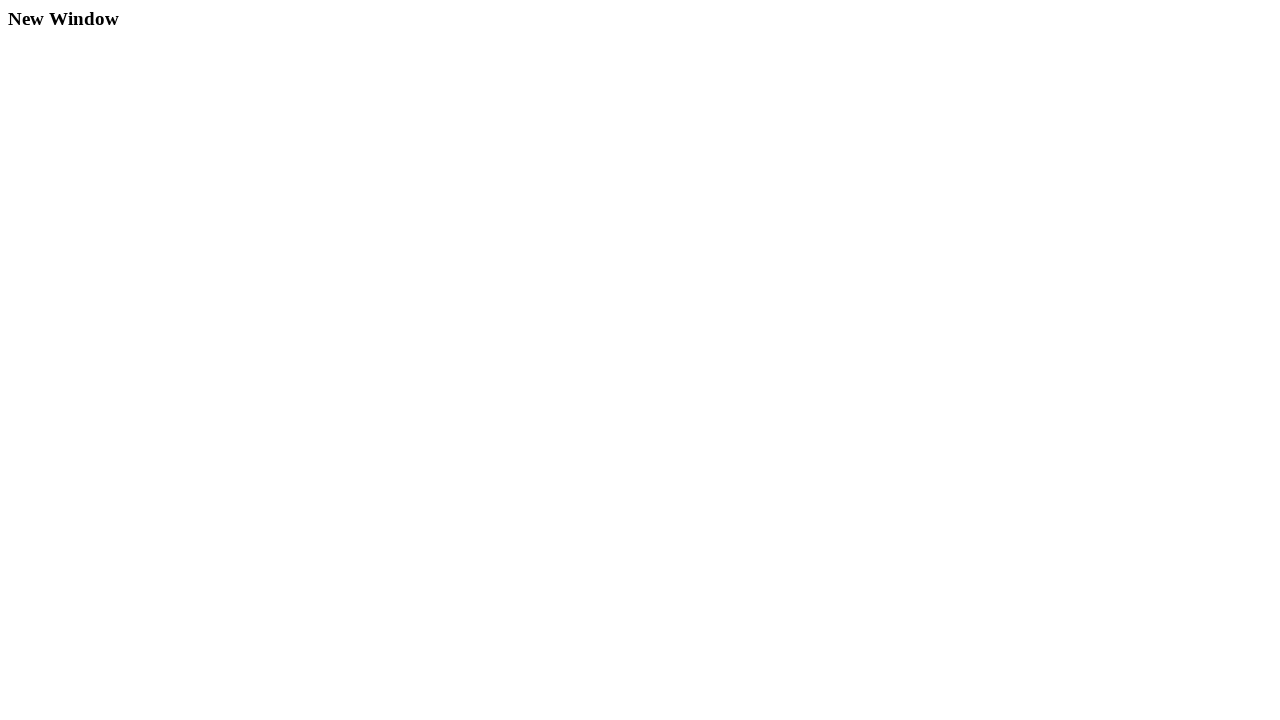

Closed the new window/tab
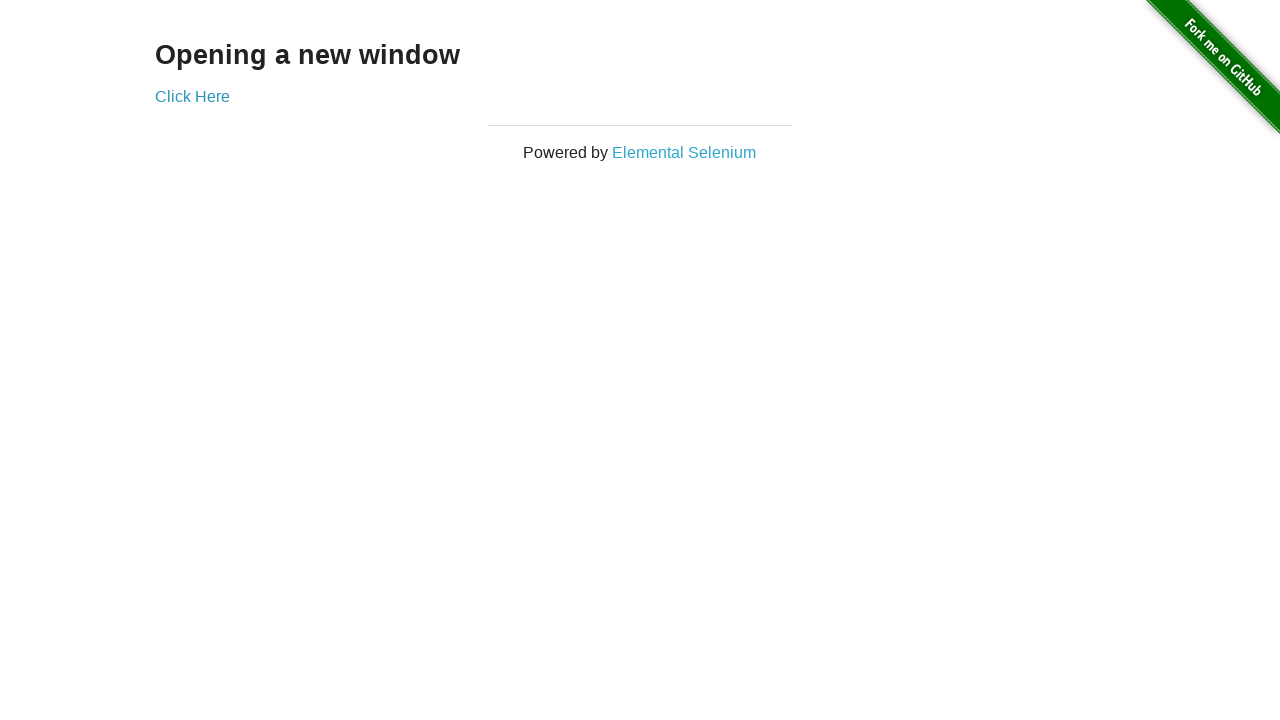

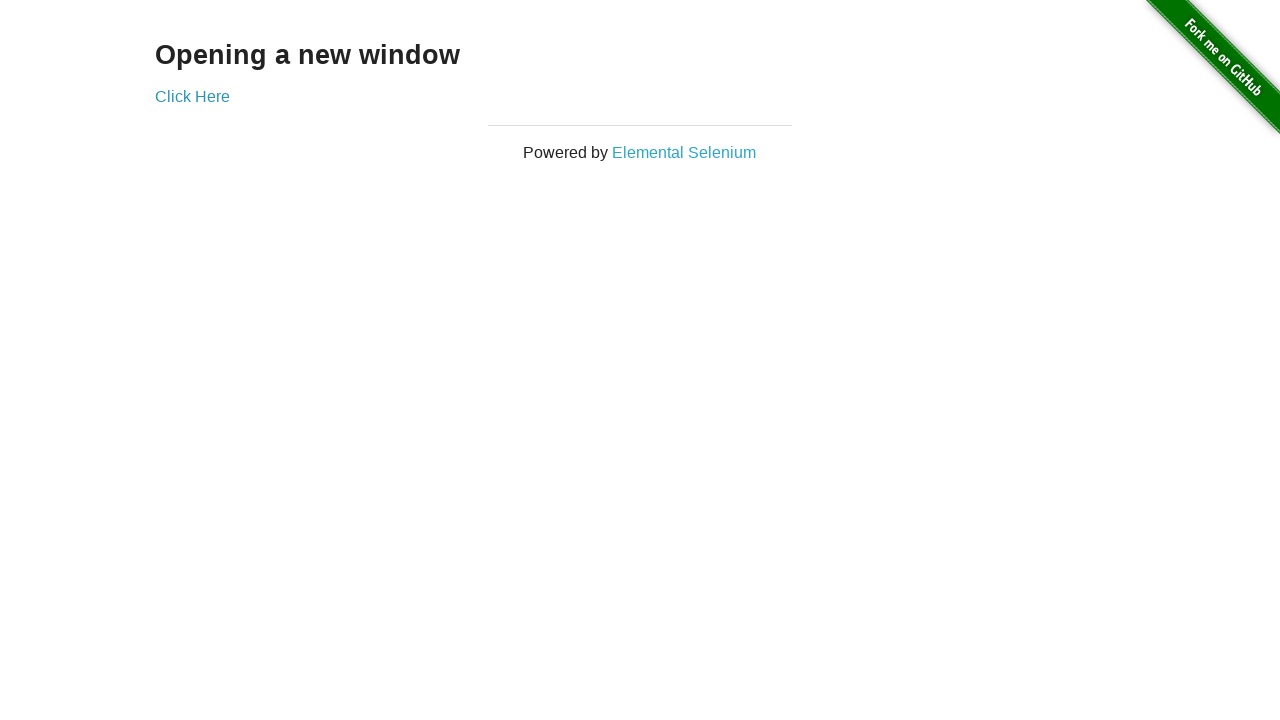